Tests that todo data persists after page reload

Starting URL: https://demo.playwright.dev/todomvc

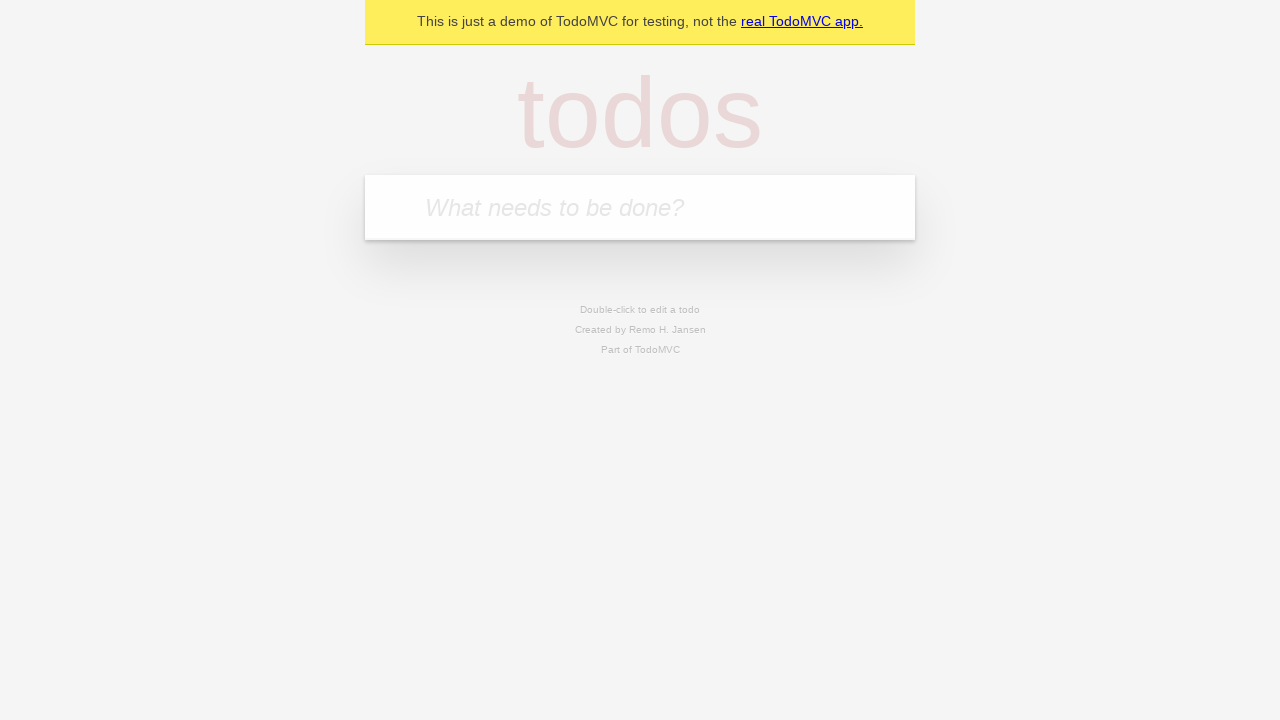

Located todo input field with placeholder 'What needs to be done?'
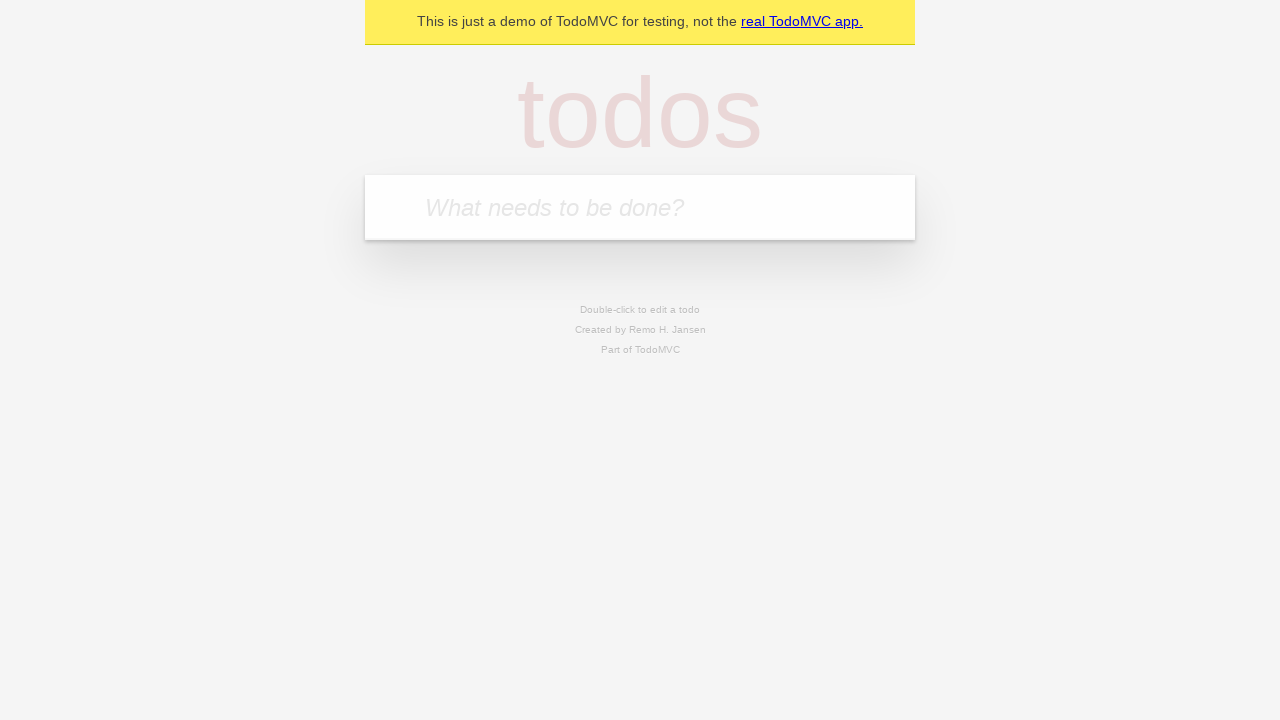

Filled todo input with 'buy some cheese' on internal:attr=[placeholder="What needs to be done?"i]
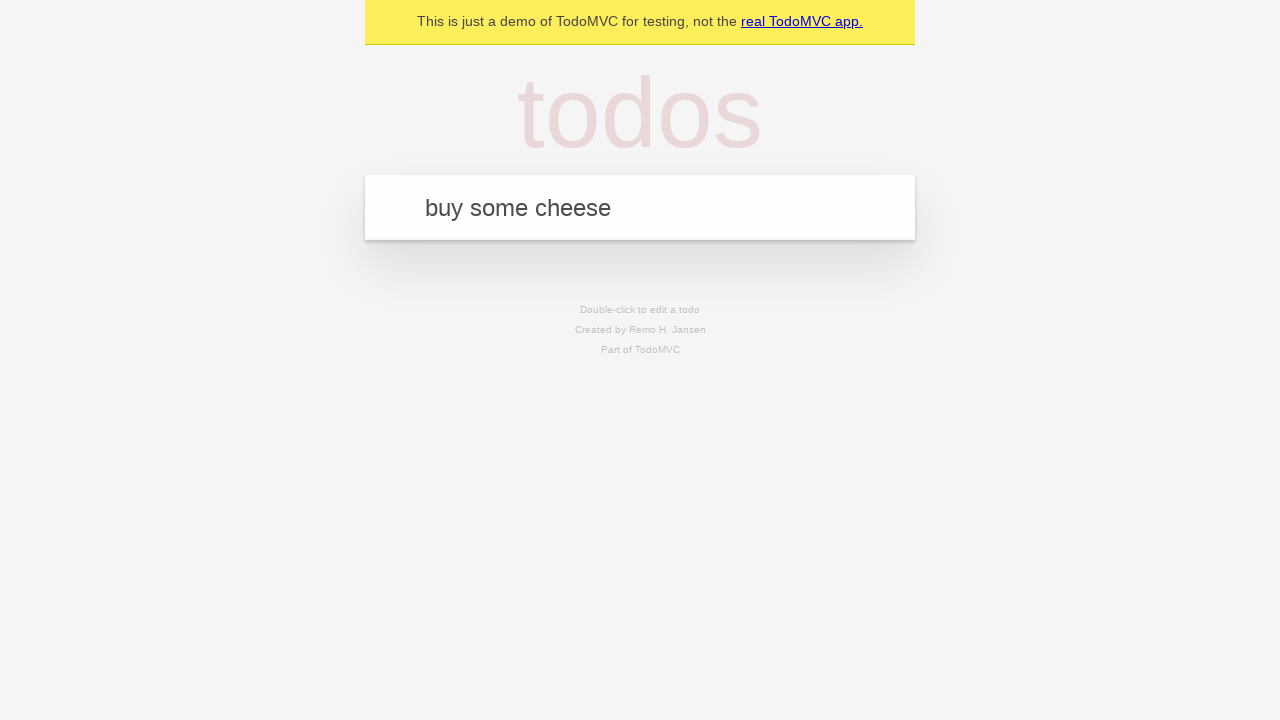

Pressed Enter to create first todo item on internal:attr=[placeholder="What needs to be done?"i]
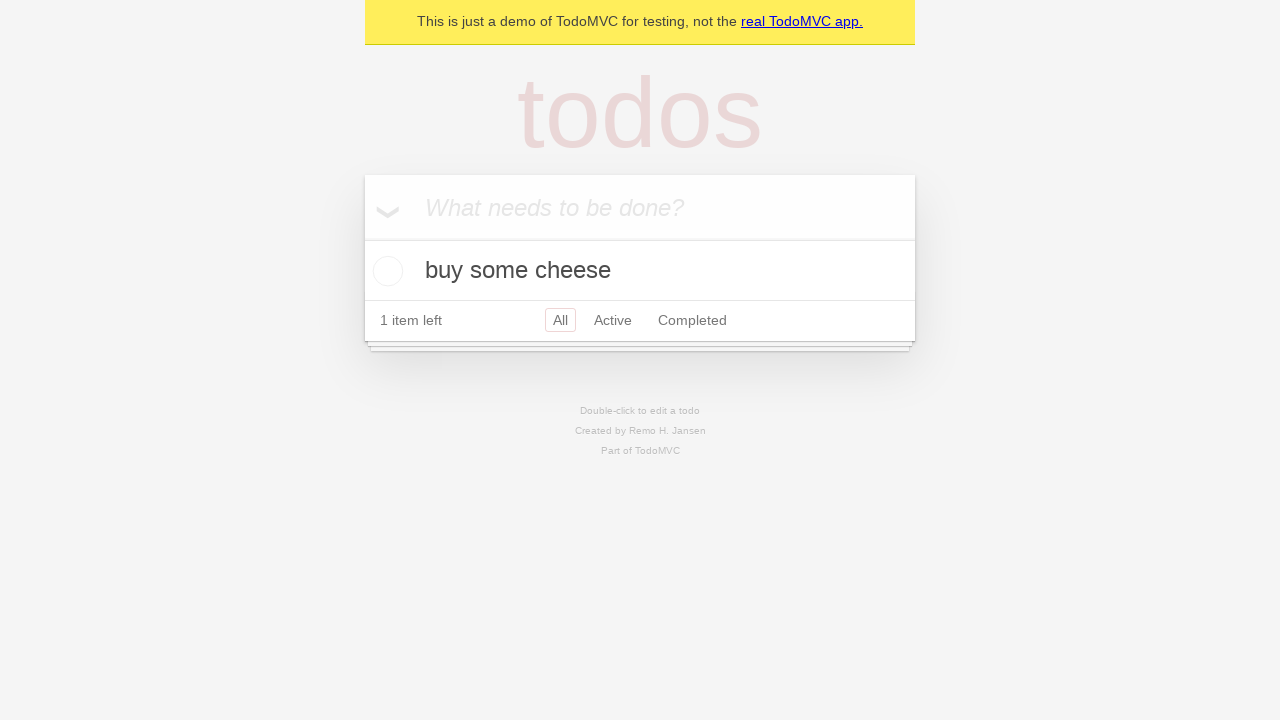

Filled todo input with 'feed the cat' on internal:attr=[placeholder="What needs to be done?"i]
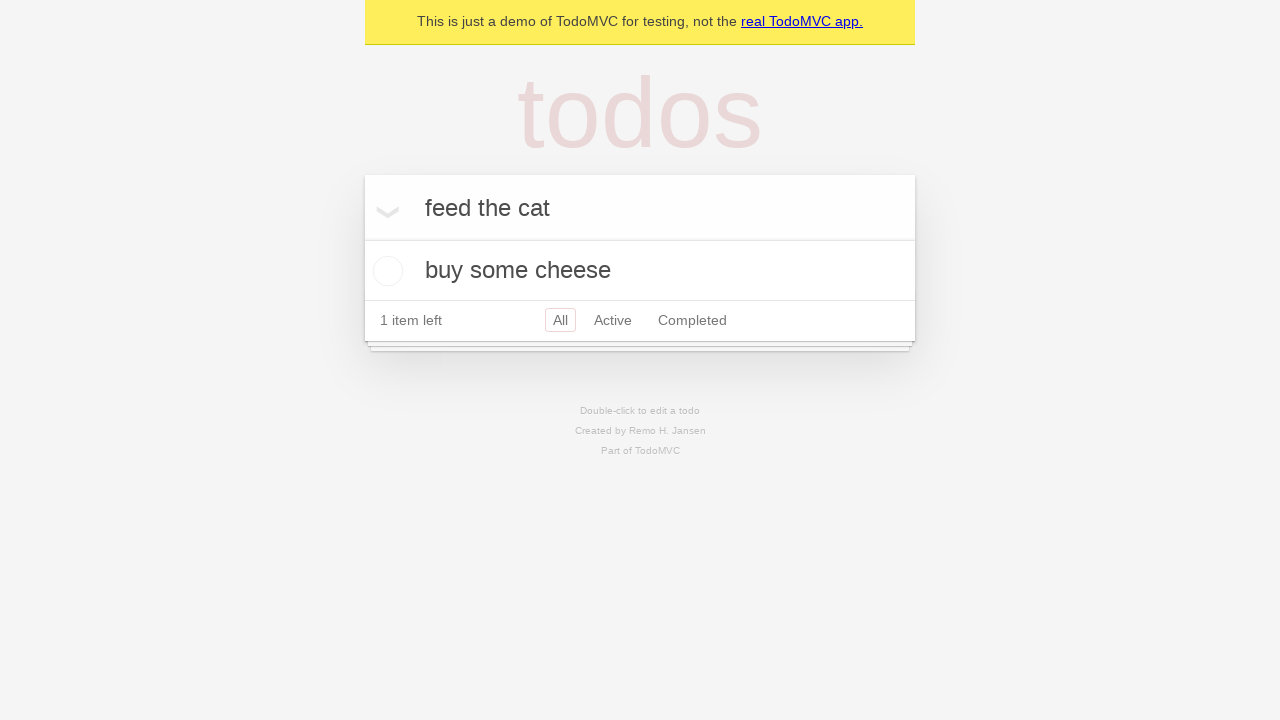

Pressed Enter to create second todo item on internal:attr=[placeholder="What needs to be done?"i]
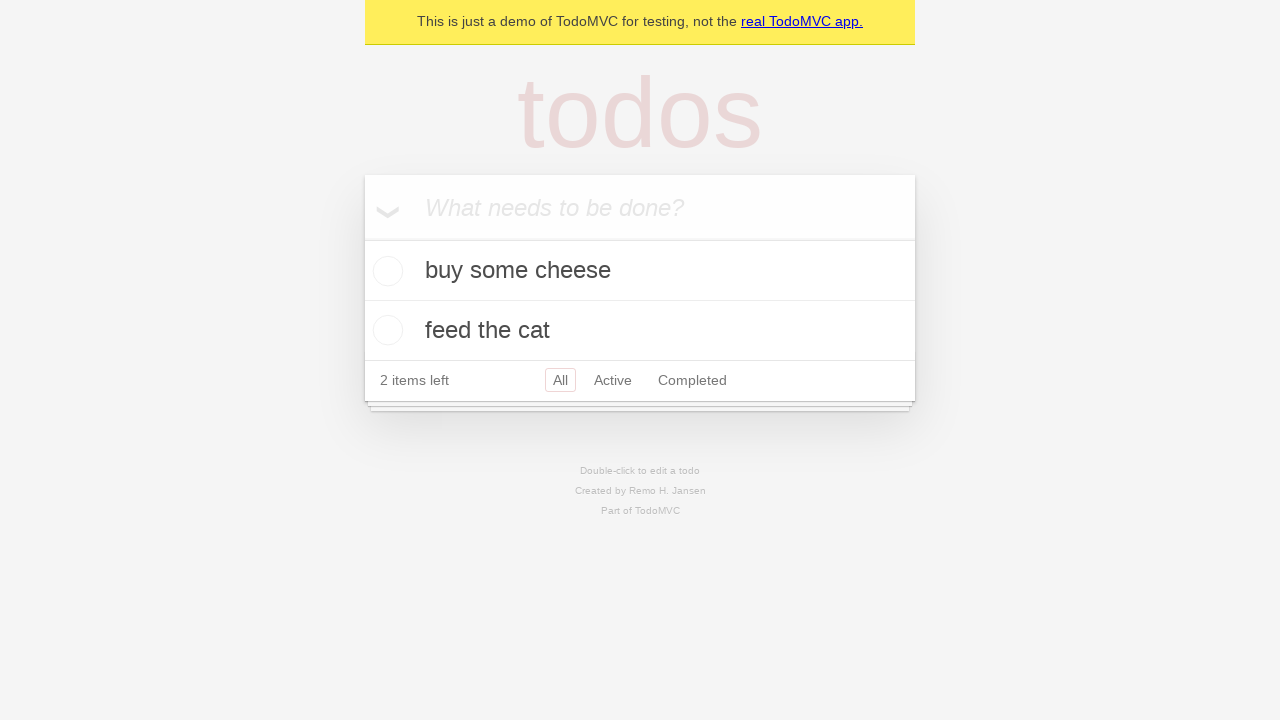

Waited for two todo items to be present in the DOM
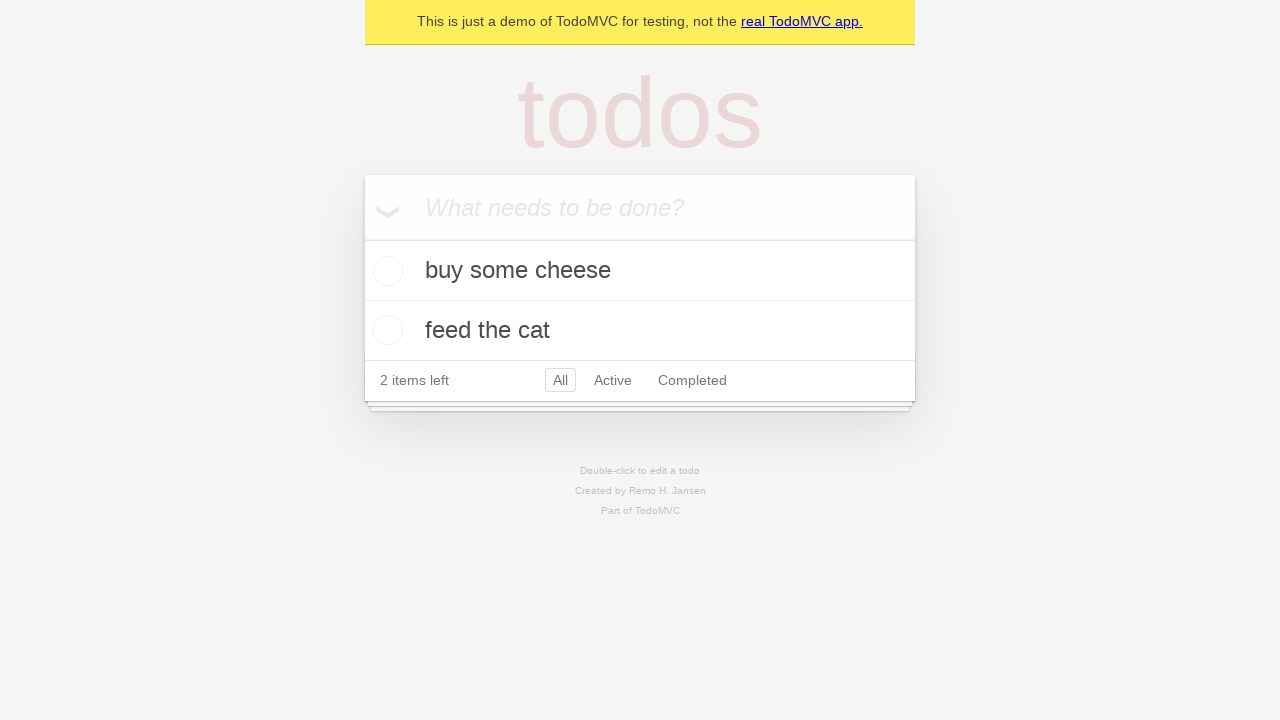

Located all todo items by test ID
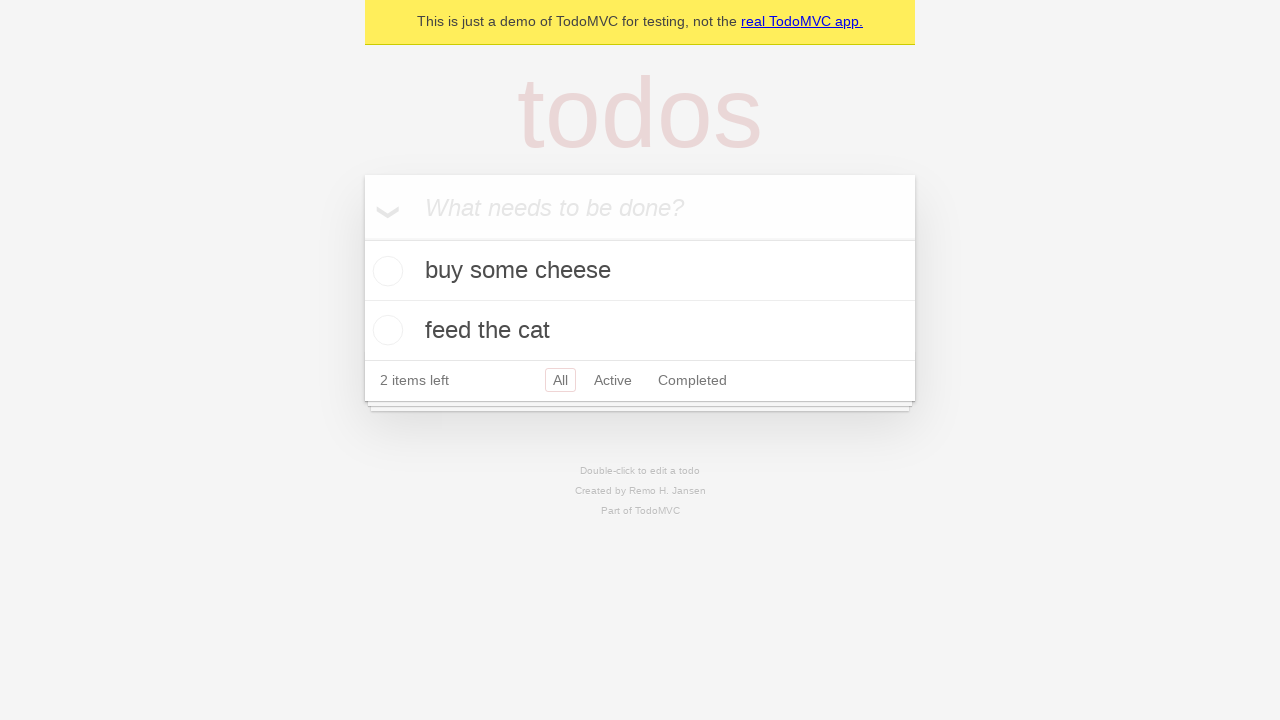

Located checkbox for first todo item
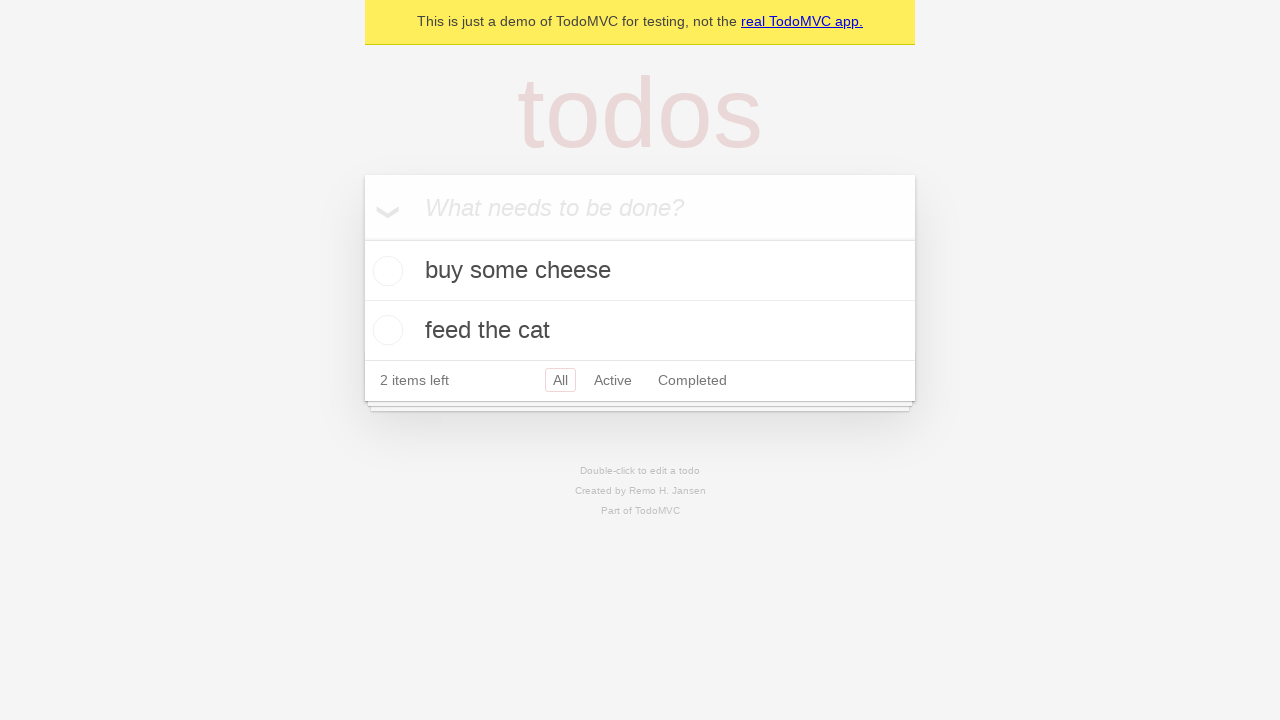

Checked the first todo item 'buy some cheese' at (385, 271) on internal:testid=[data-testid="todo-item"s] >> nth=0 >> internal:role=checkbox
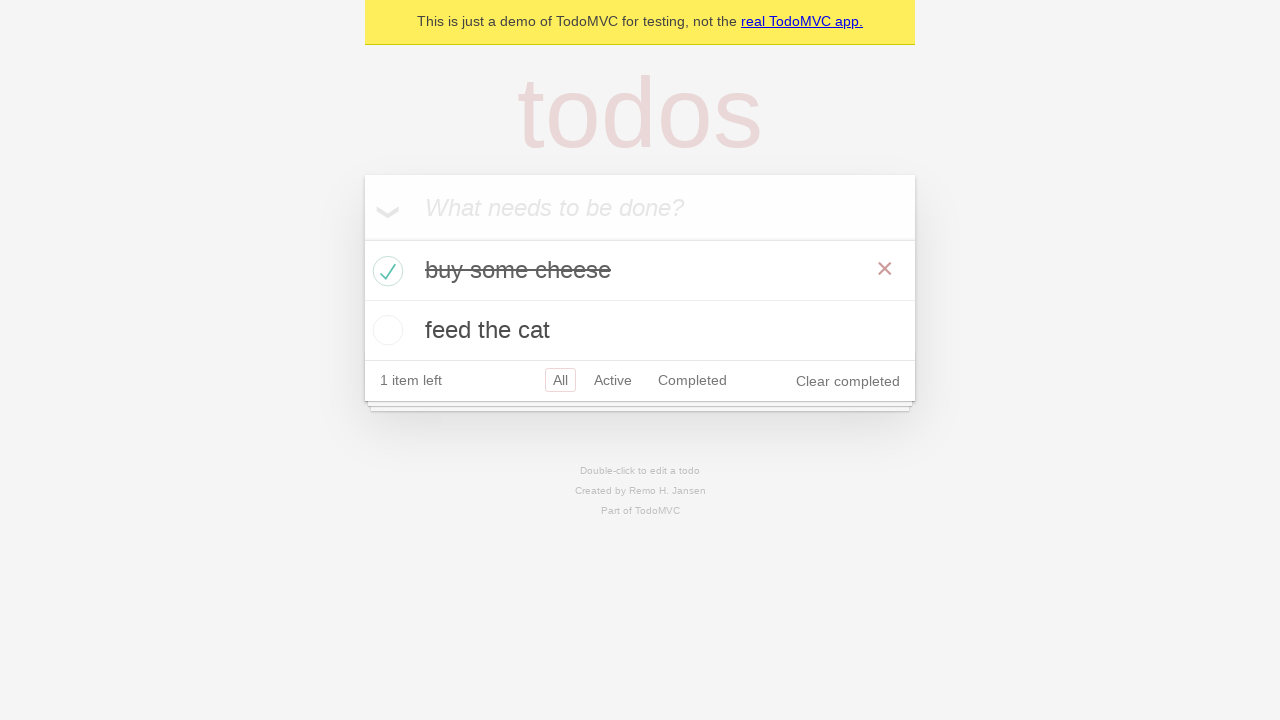

Reloaded the page to test data persistence
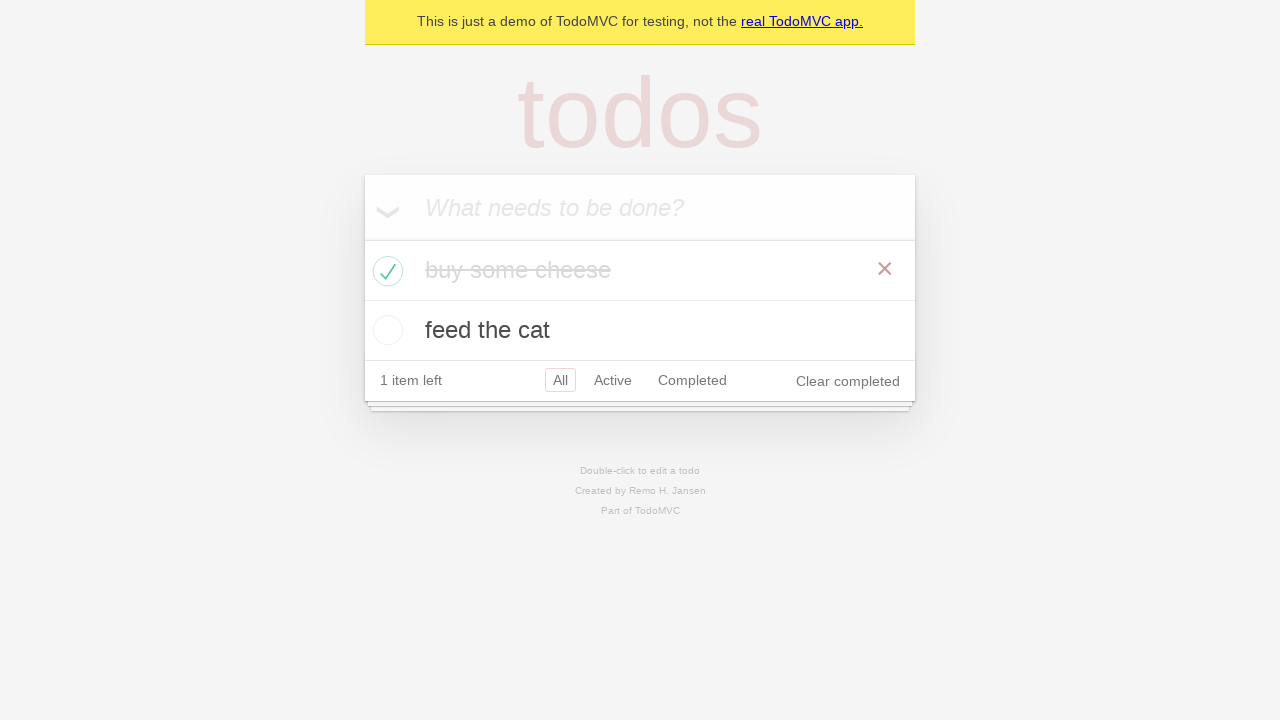

Waited for todo items to load after page reload
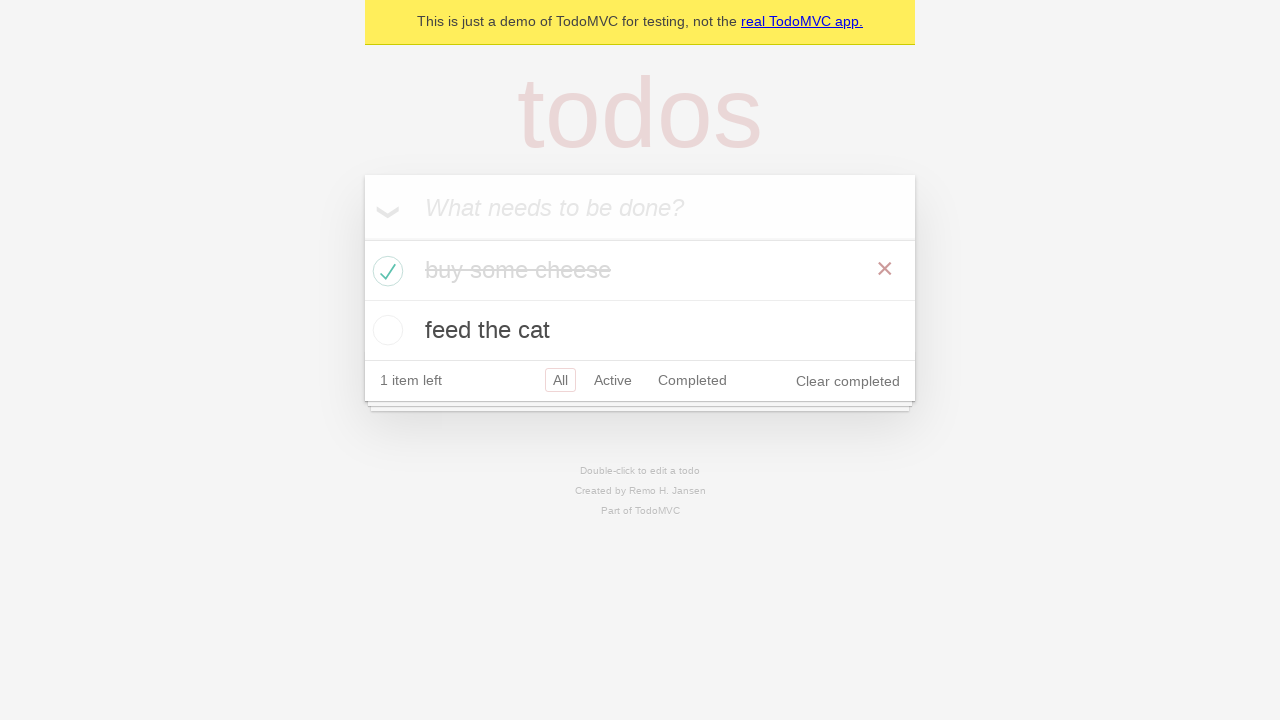

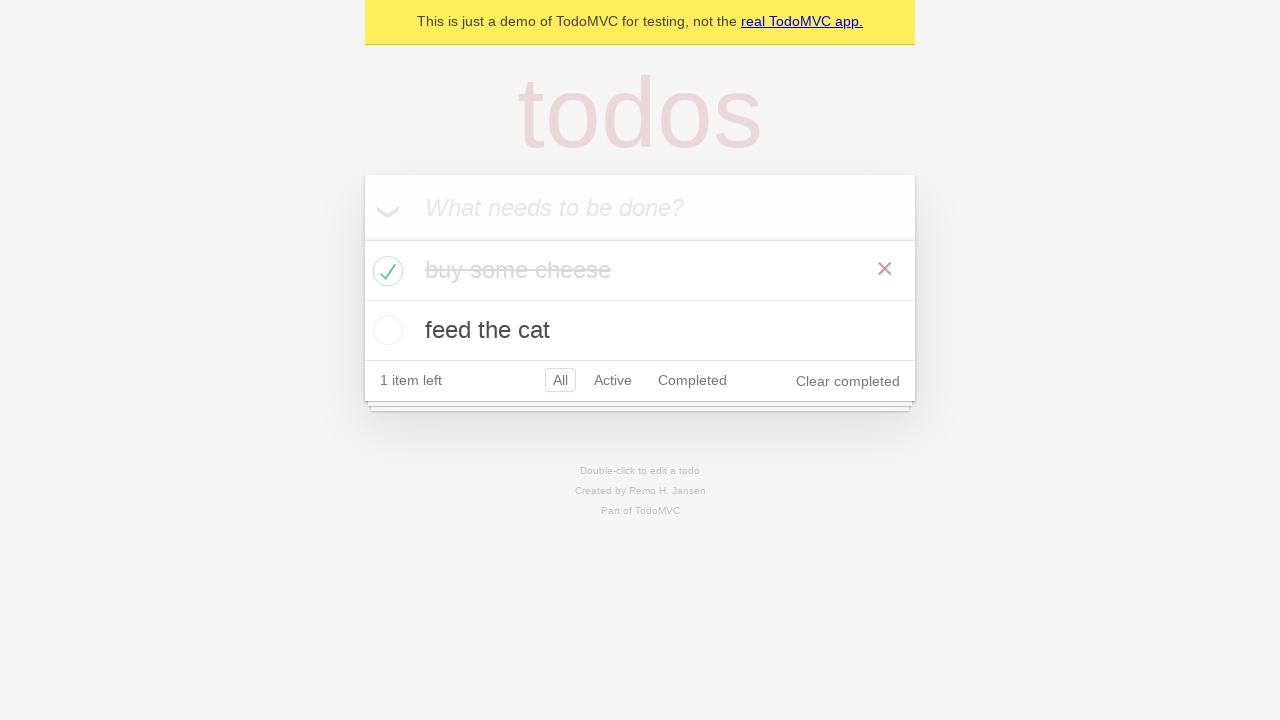